Tests alert handling functionality by entering text, triggering alerts, and accepting/dismissing them

Starting URL: https://rahulshettyacademy.com/AutomationPractice/

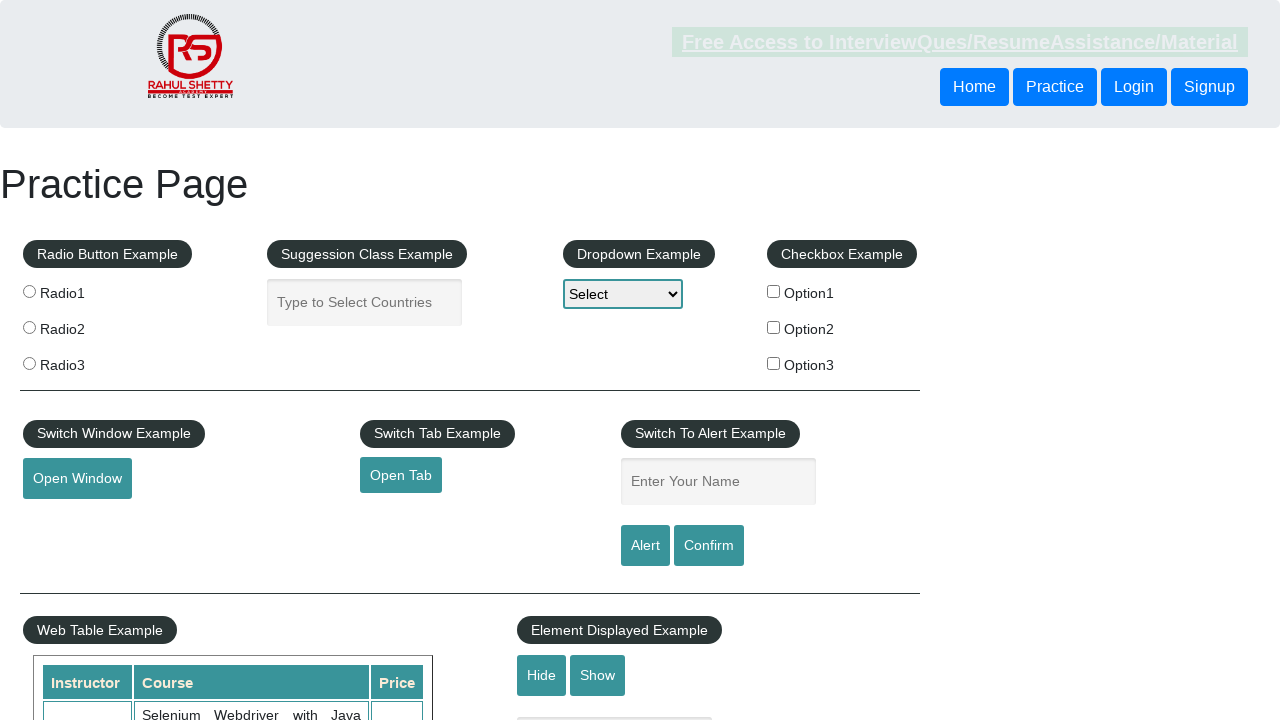

Filled 'enter-name' field with 'Nayeem Shaik' on input[name='enter-name']
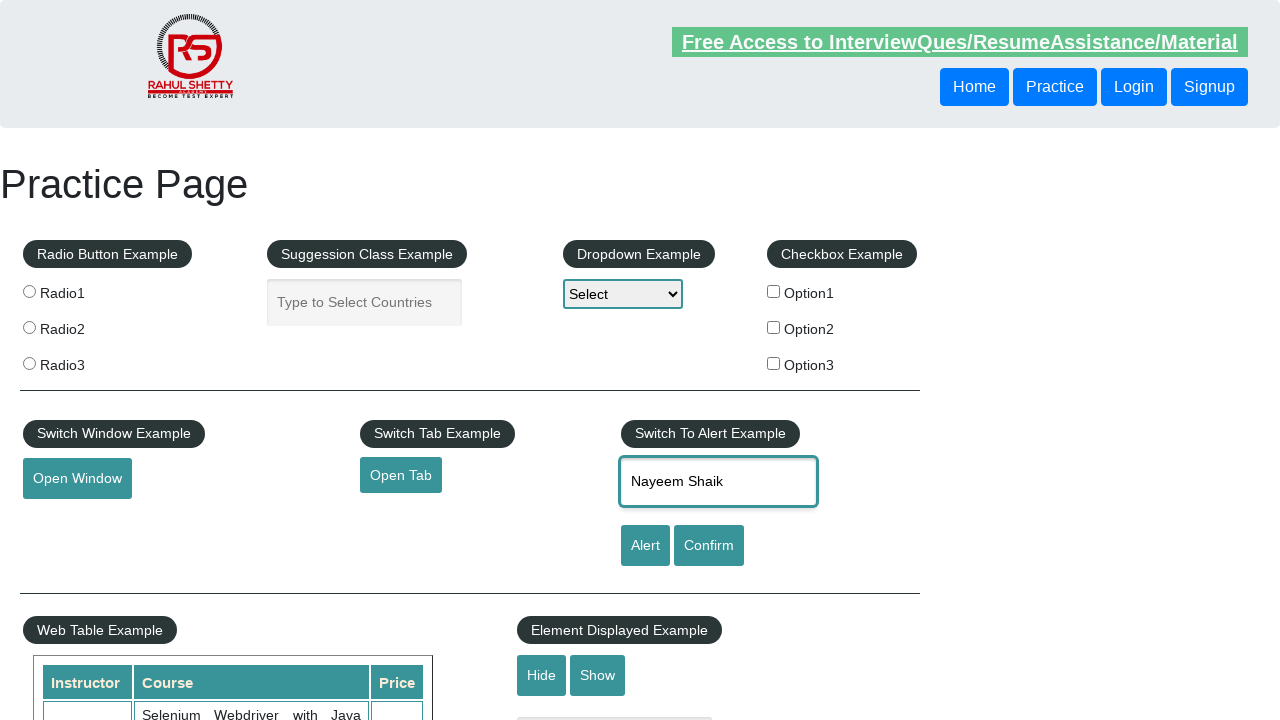

Clicked alert button to trigger alert dialog at (645, 546) on #alertbtn
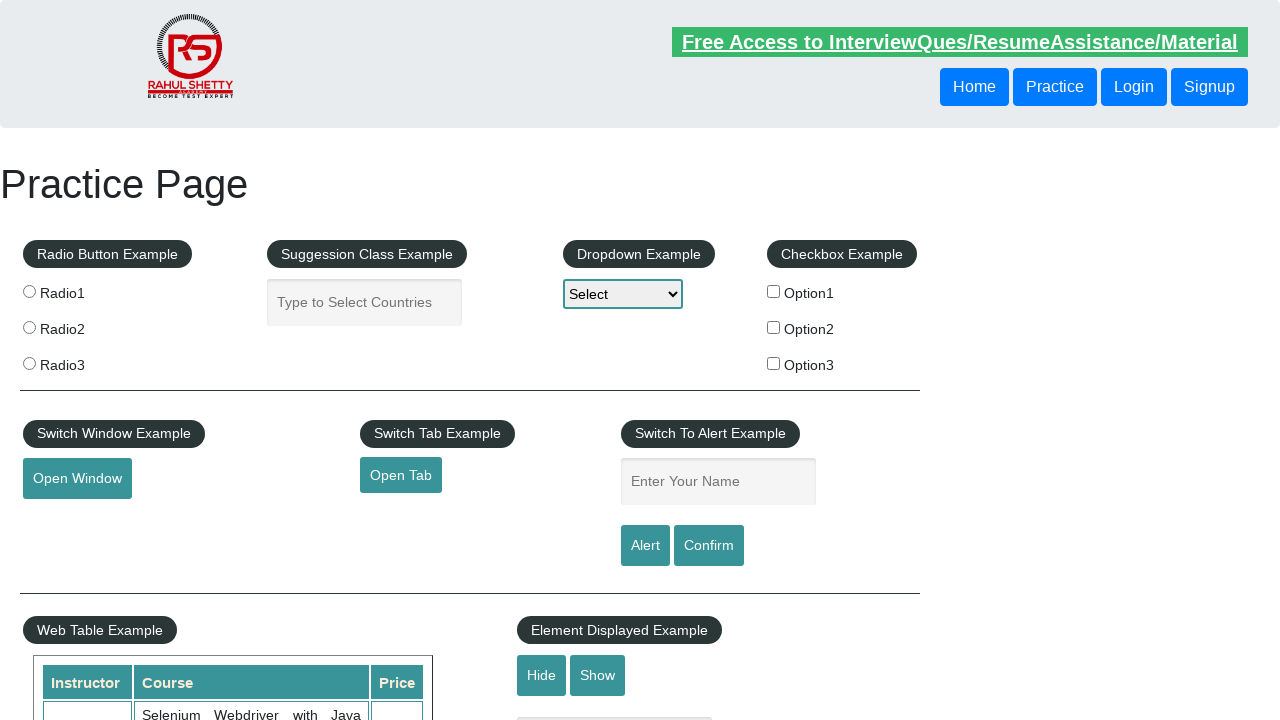

Set up dialog handler to accept alerts
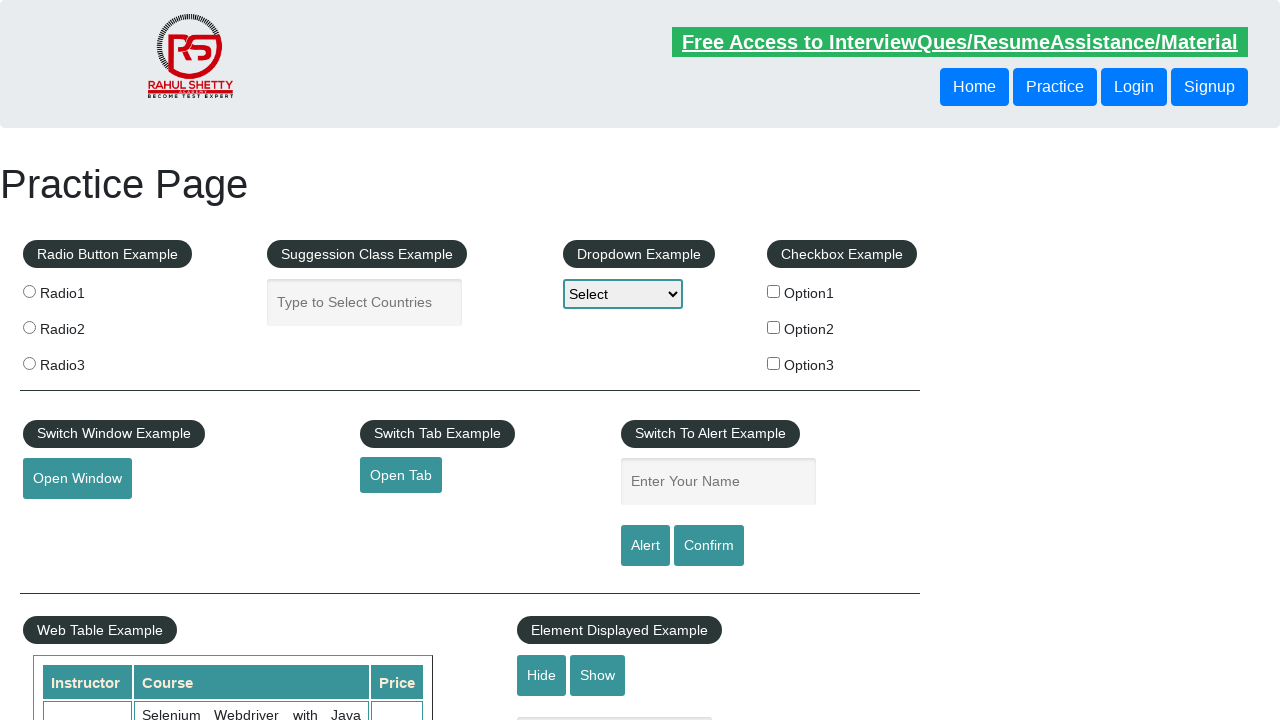

Evaluated JavaScript to trigger pending dialogs
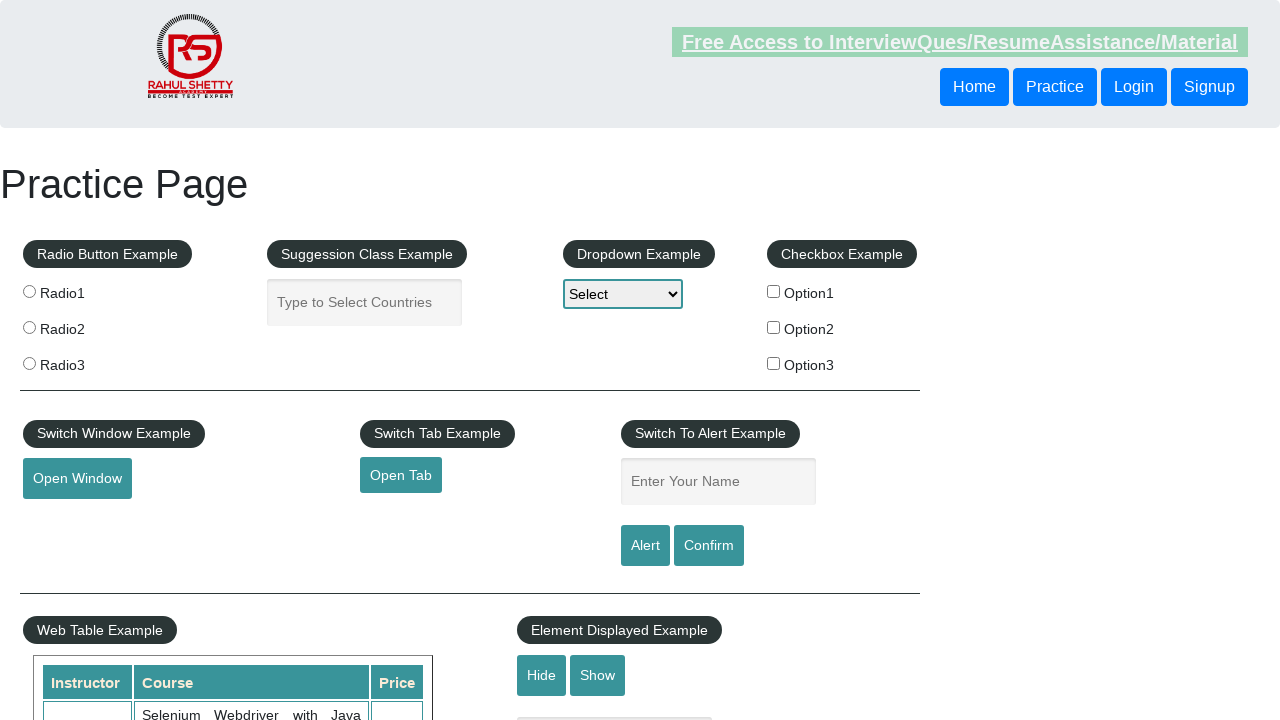

Filled 'enter-name' field with 'Nayeem Shaik' for confirm dialog test on input[name='enter-name']
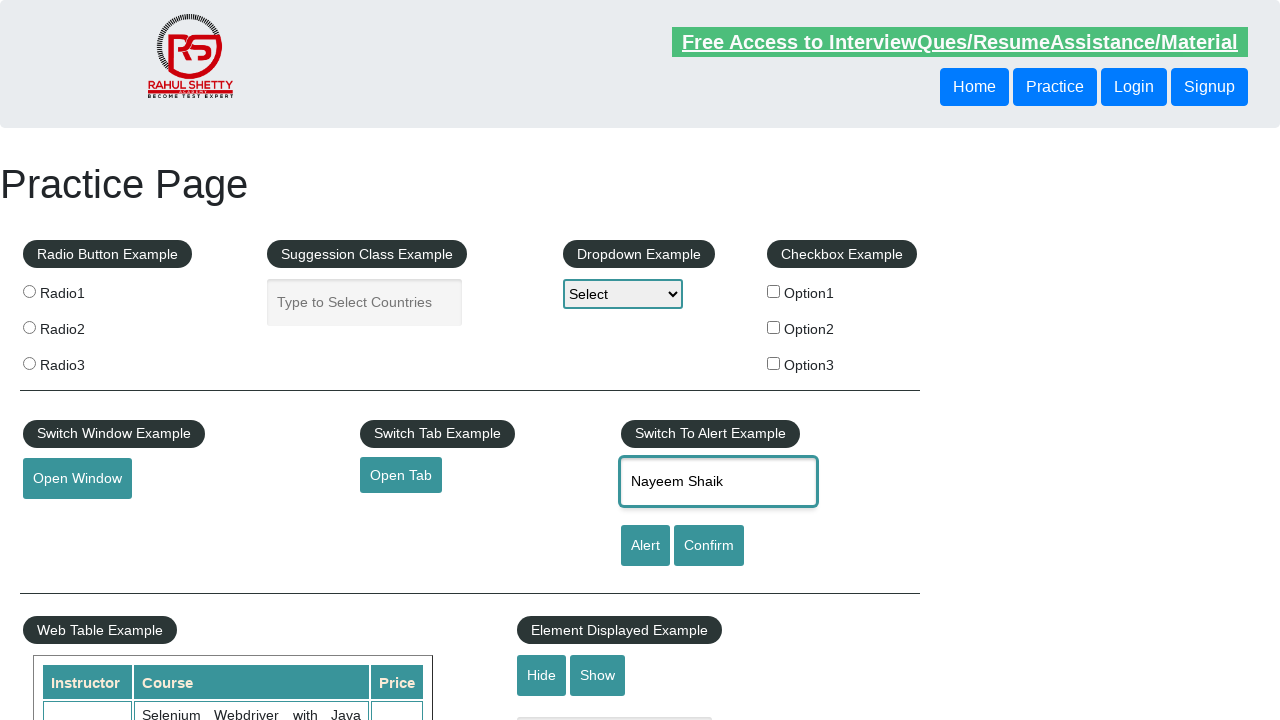

Clicked confirm button to trigger confirm dialog at (709, 546) on #confirmbtn
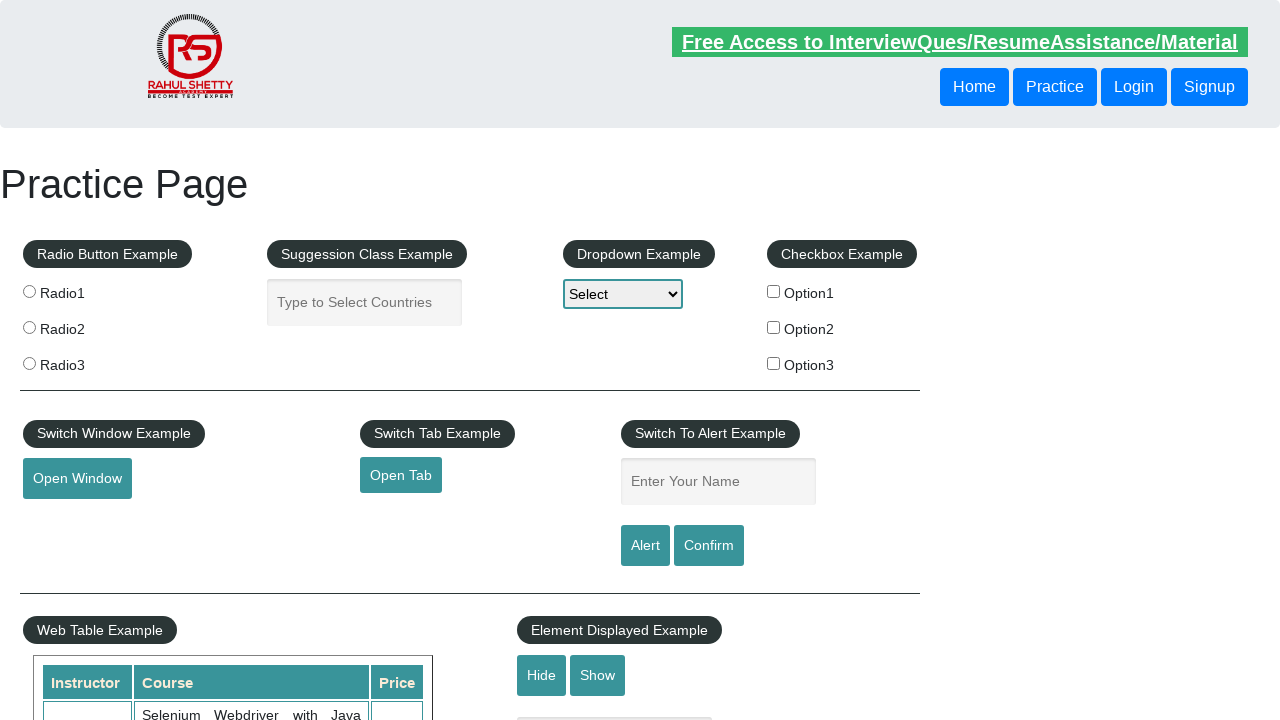

Set up dialog handler to dismiss confirm dialogs
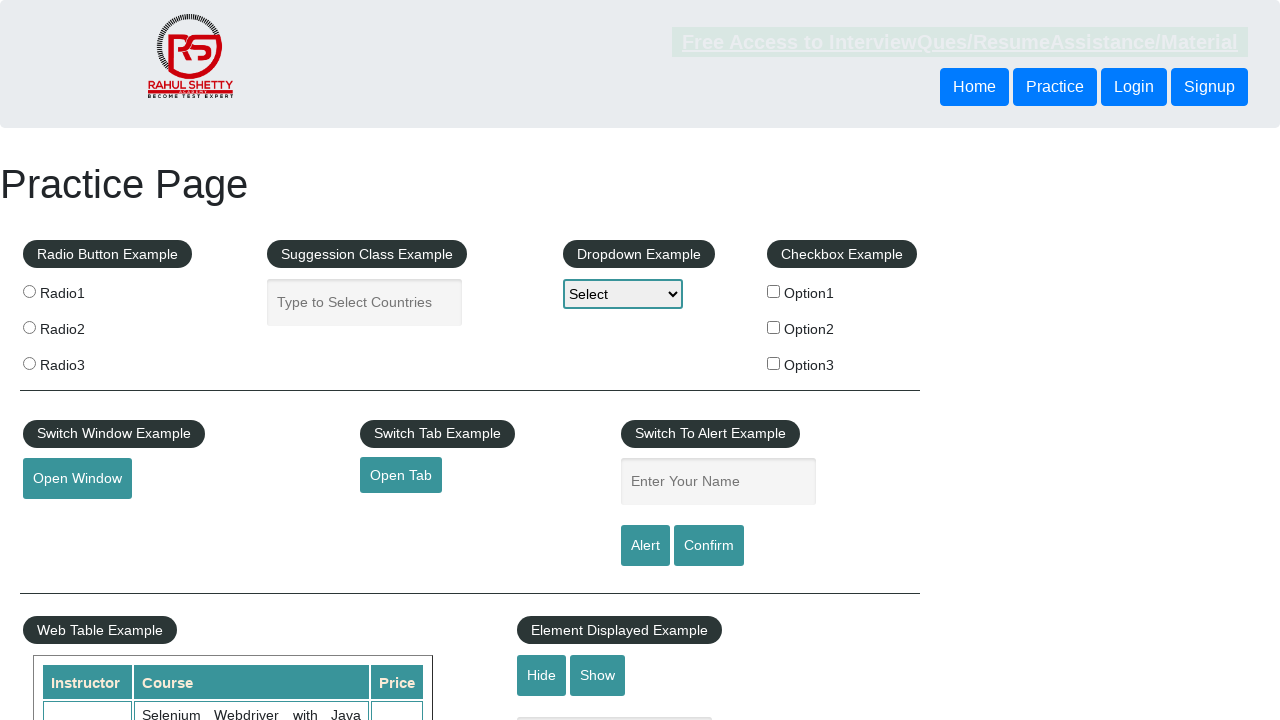

Evaluated JavaScript to trigger pending dialogs
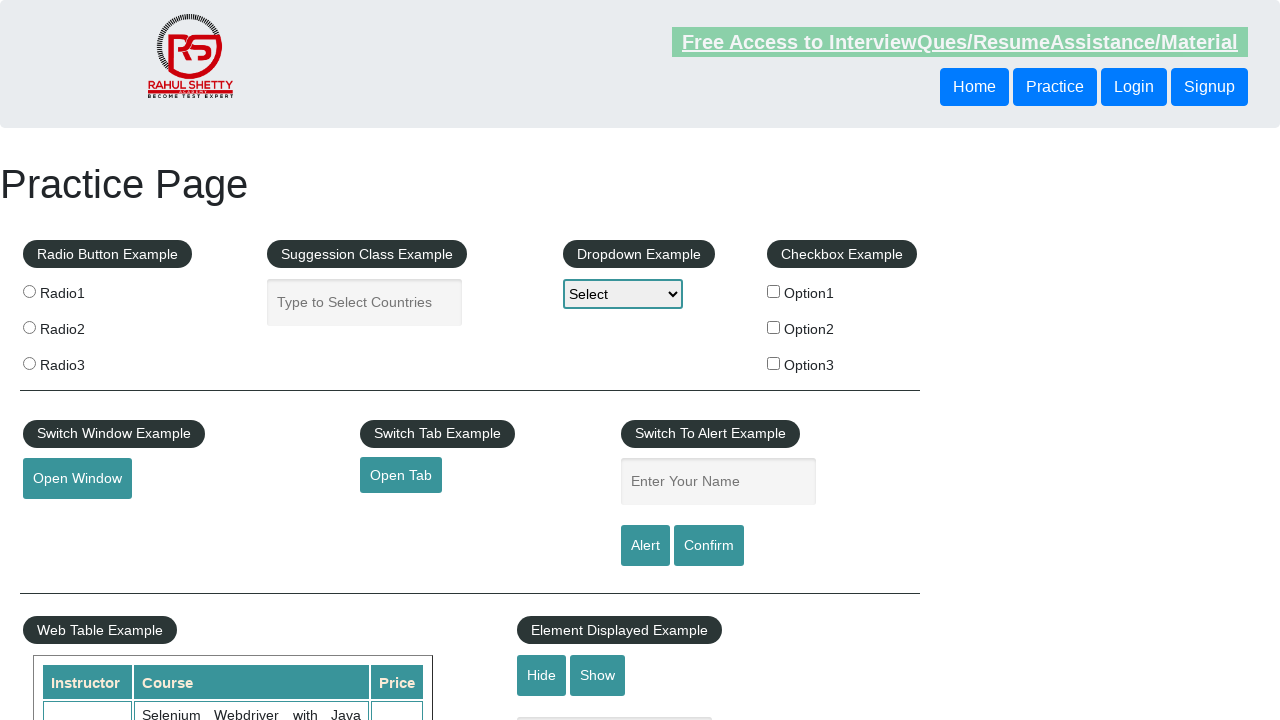

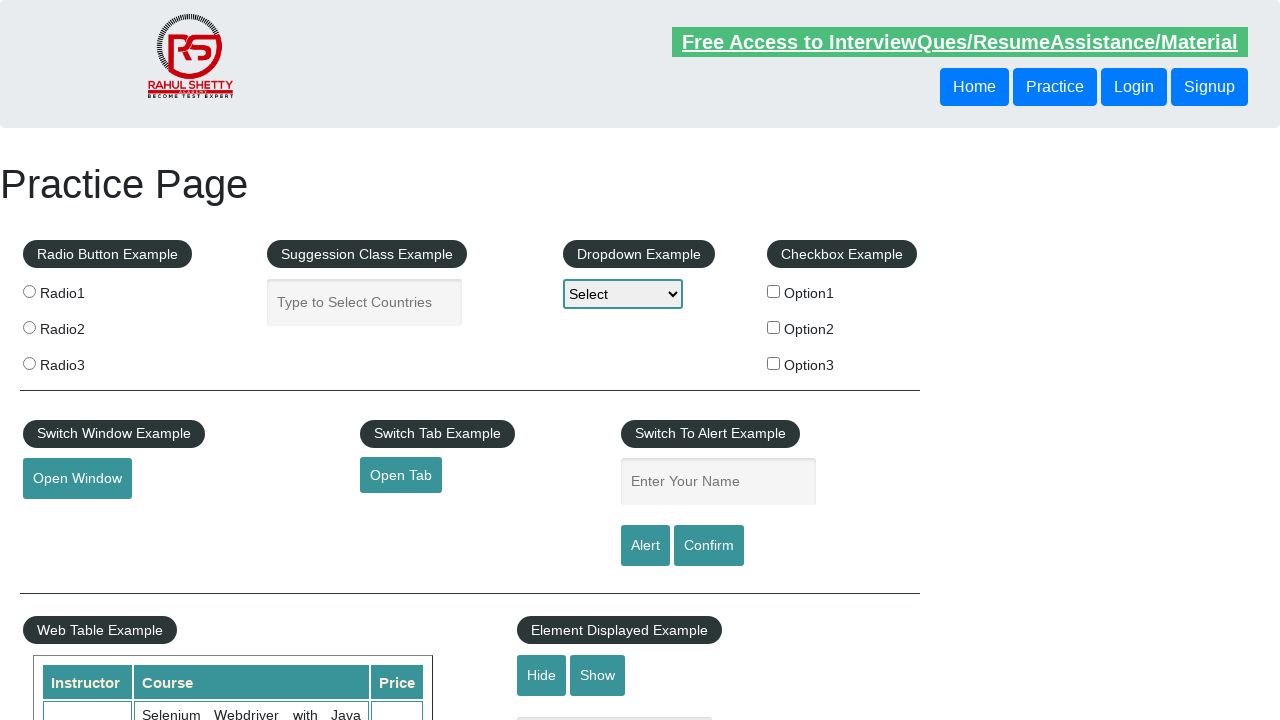